Clicks on the first button element on the challenging DOM page

Starting URL: https://the-internet.herokuapp.com/challenging_dom

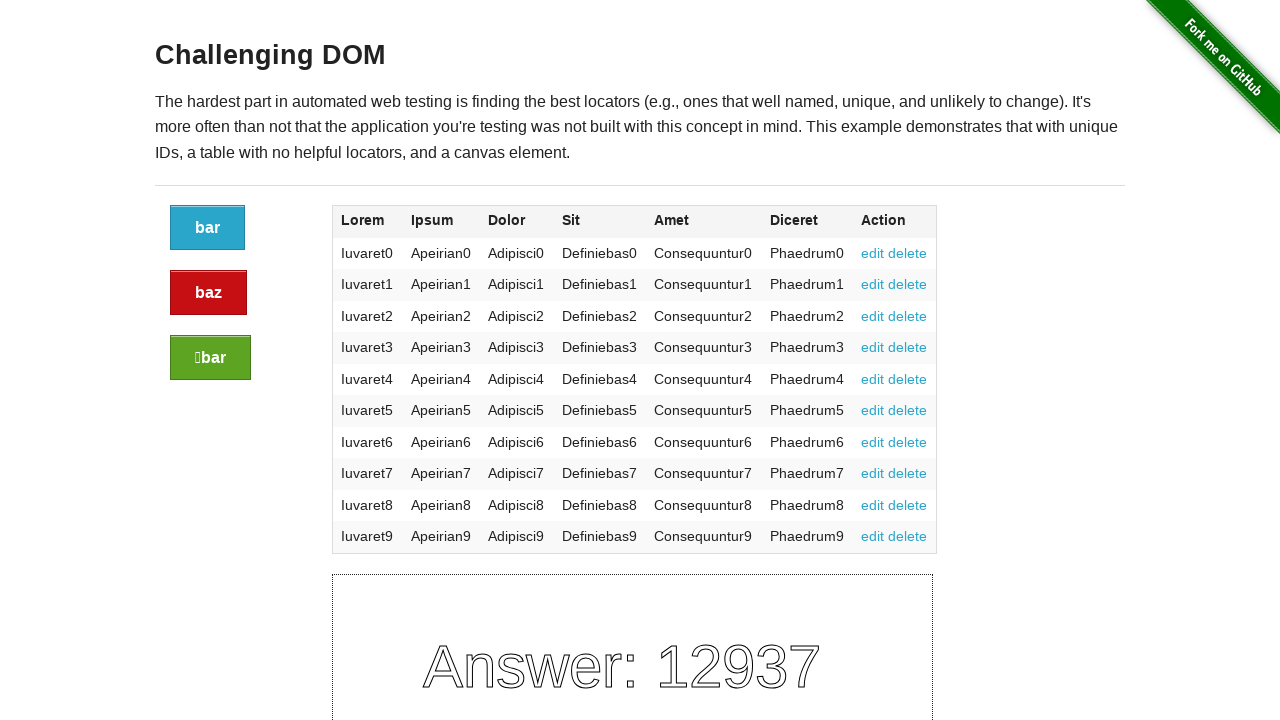

Clicked on first button element on the challenging DOM page at (208, 228) on a.button >> nth=0
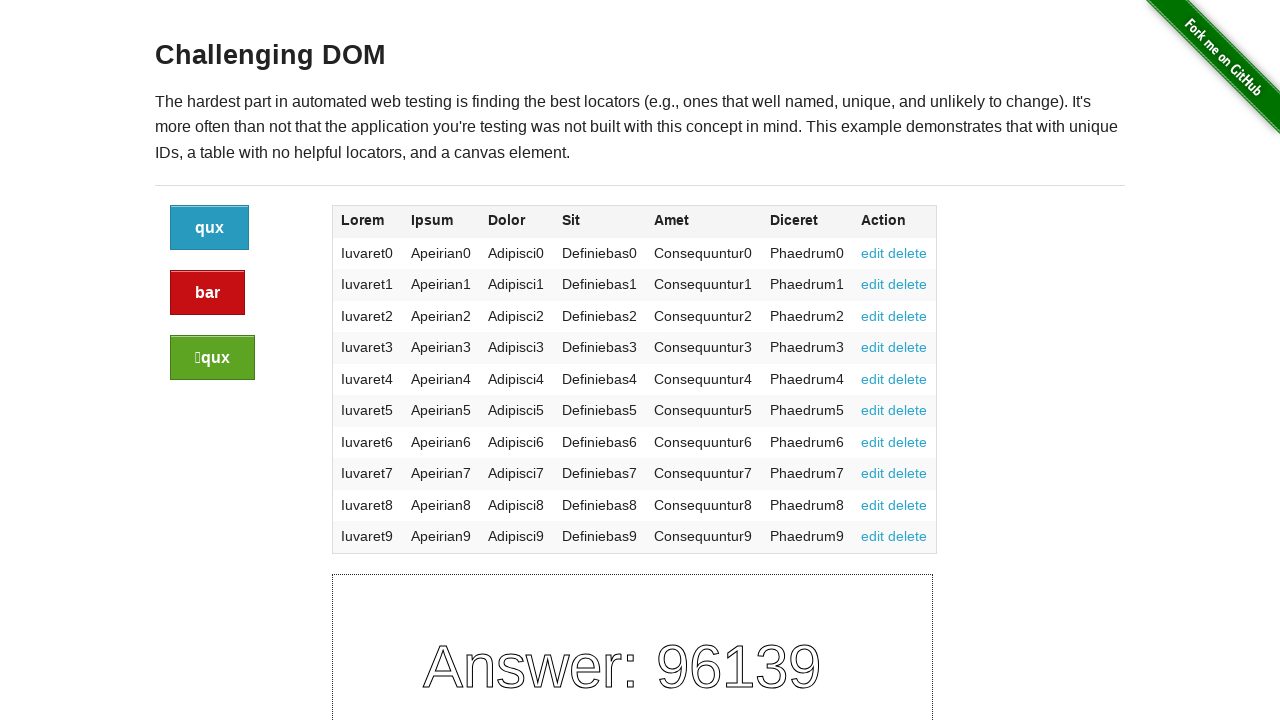

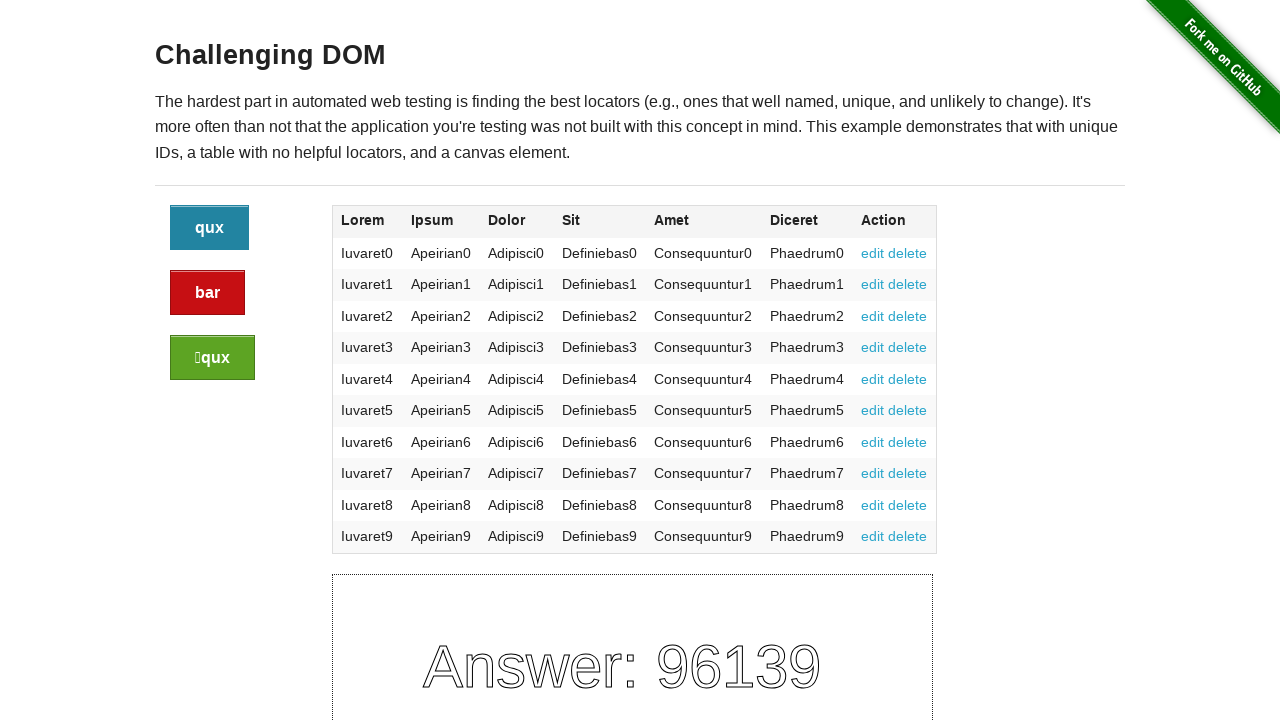